Tests the jQuery UI autocomplete demo by switching to the demo frame and filling the autocomplete input field using JavaScript execution

Starting URL: https://jqueryui.com/autocomplete/

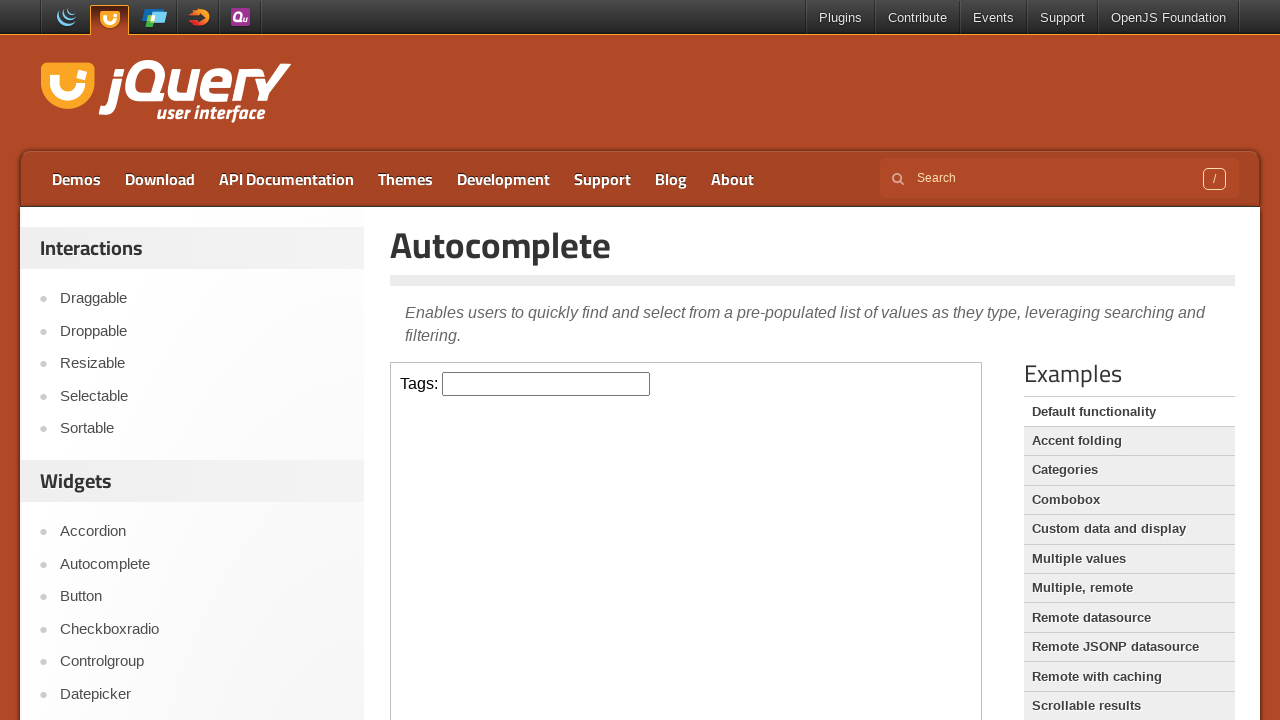

Located all demo iframe elements
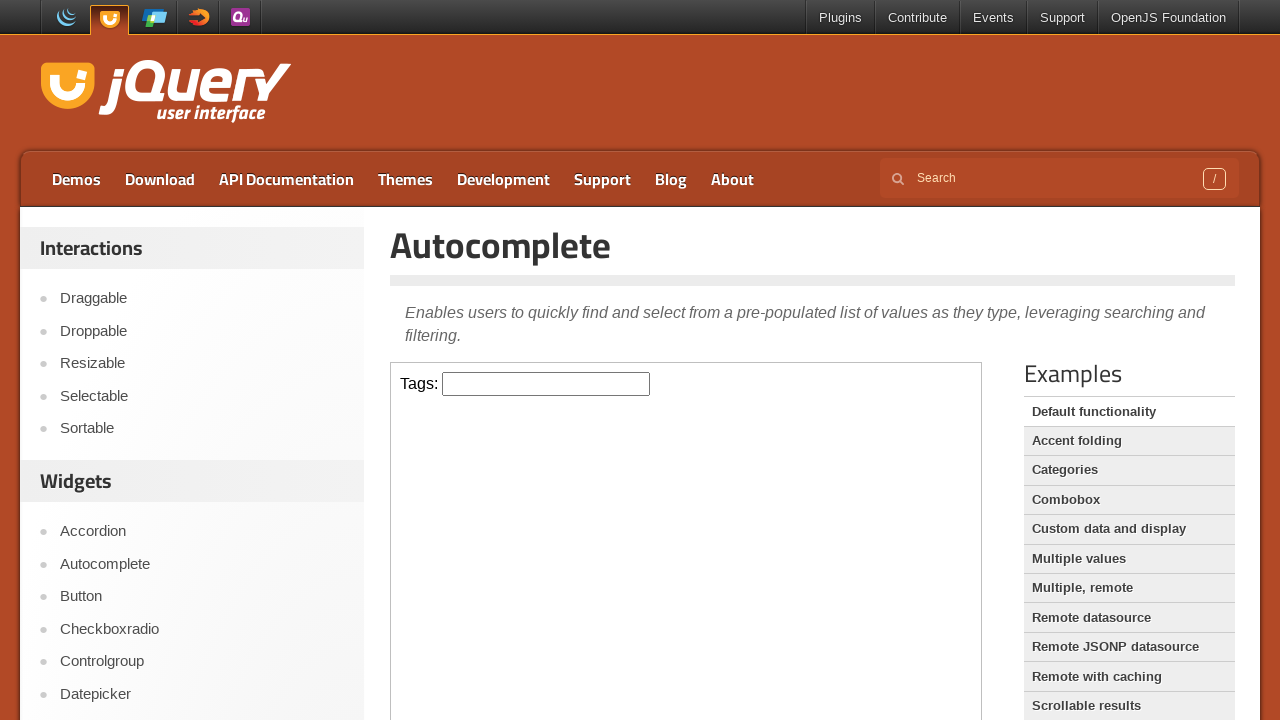

Printed count of demo frames
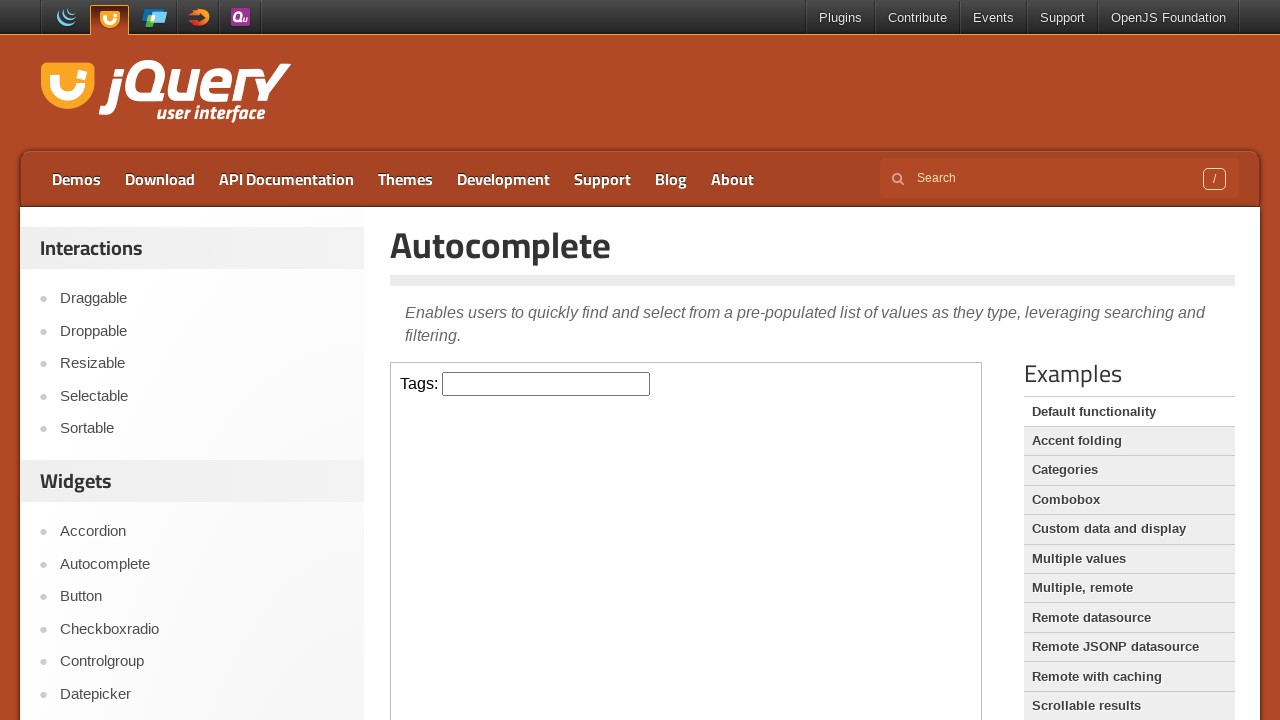

Located the demo iframe for context switching
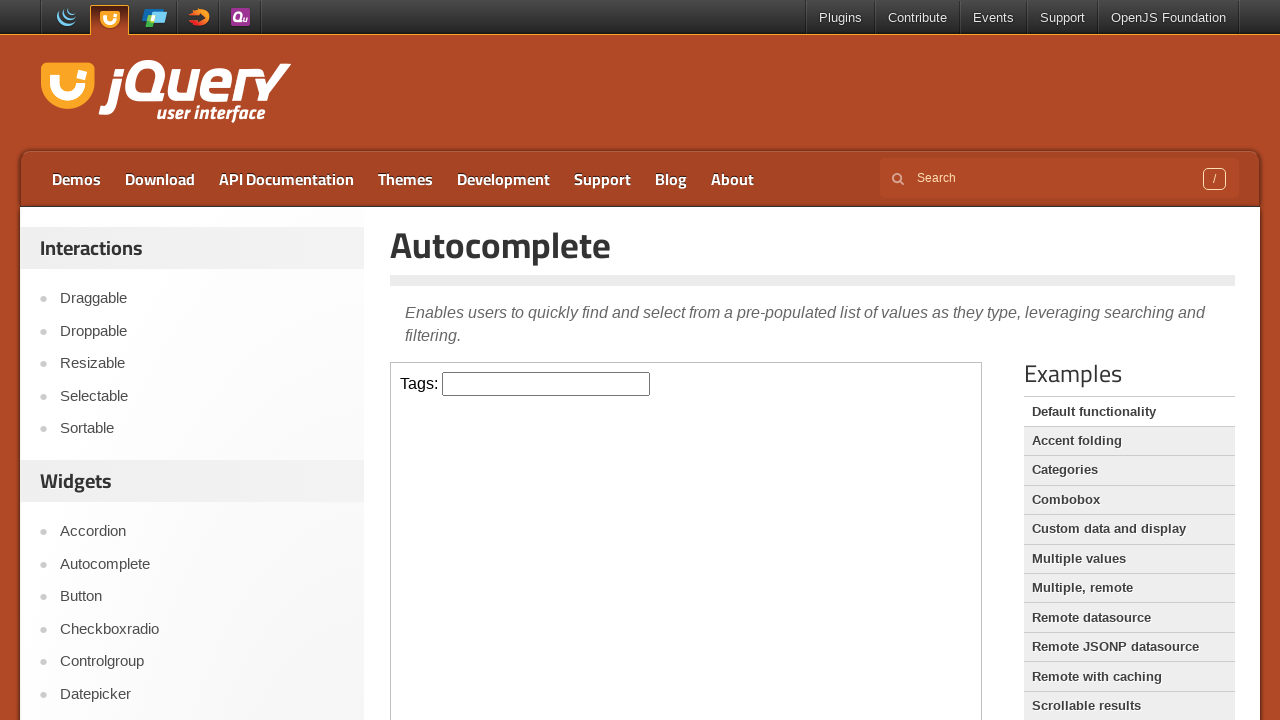

Executed JavaScript to fill autocomplete input field with 'y' using direct DOM access
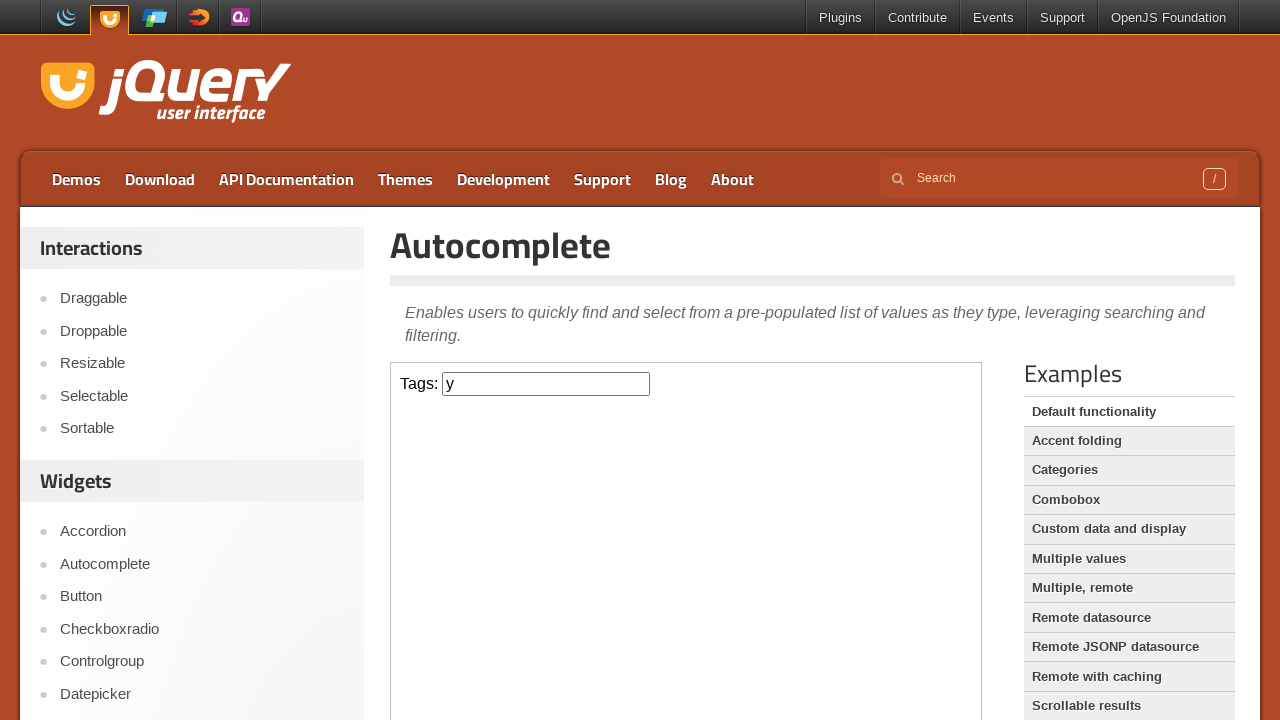

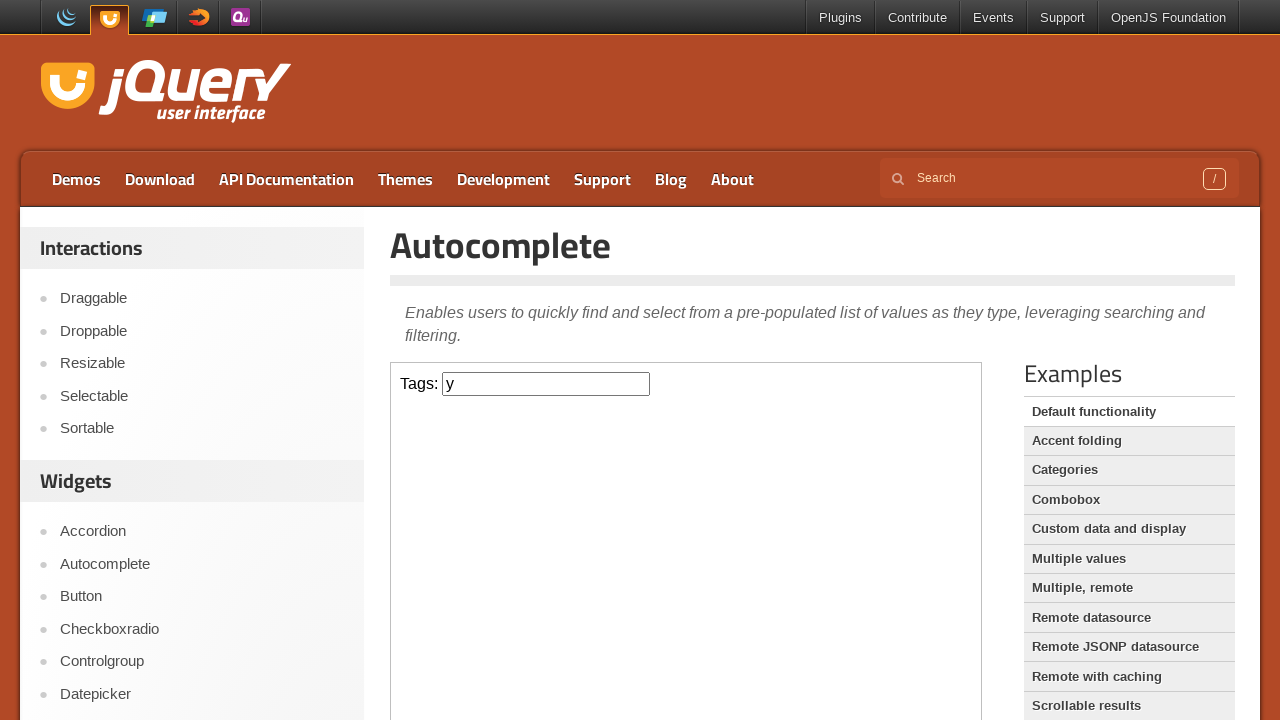